Tests the python.org search feature by searching for "pycon" and verifying that search results are displayed on the results page.

Starting URL: https://www.python.org

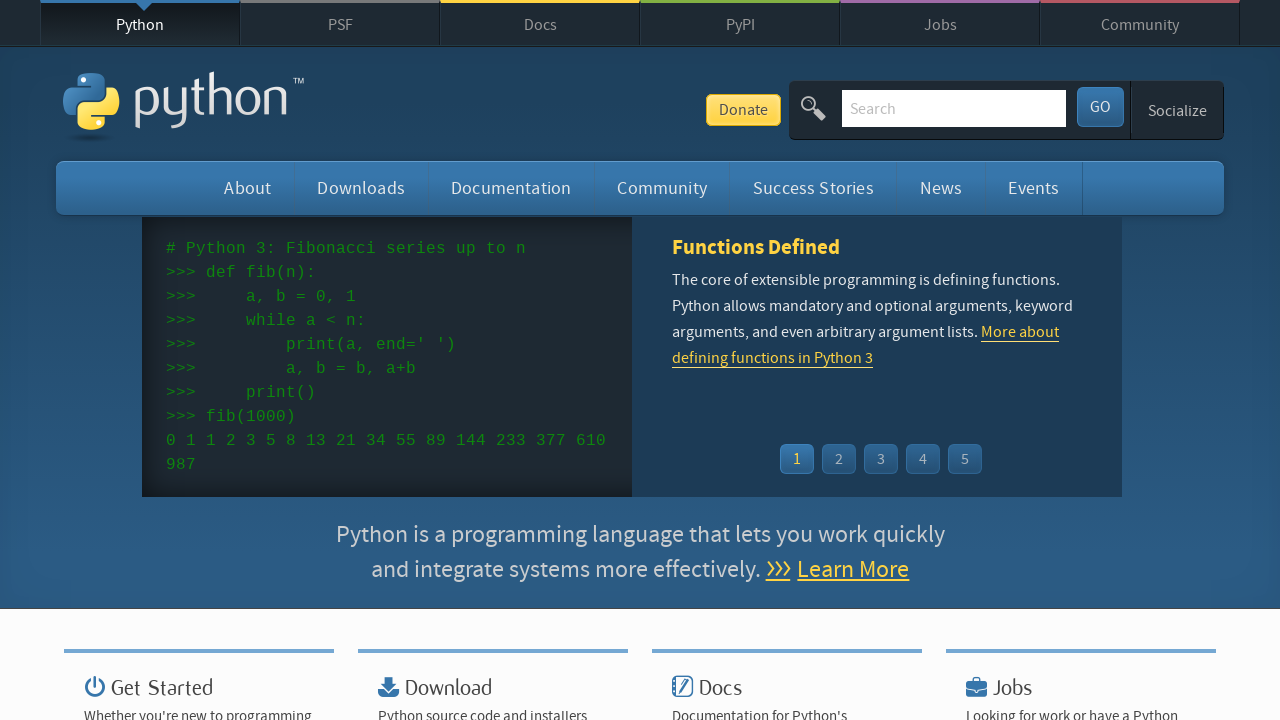

Verified page title contains 'Python'
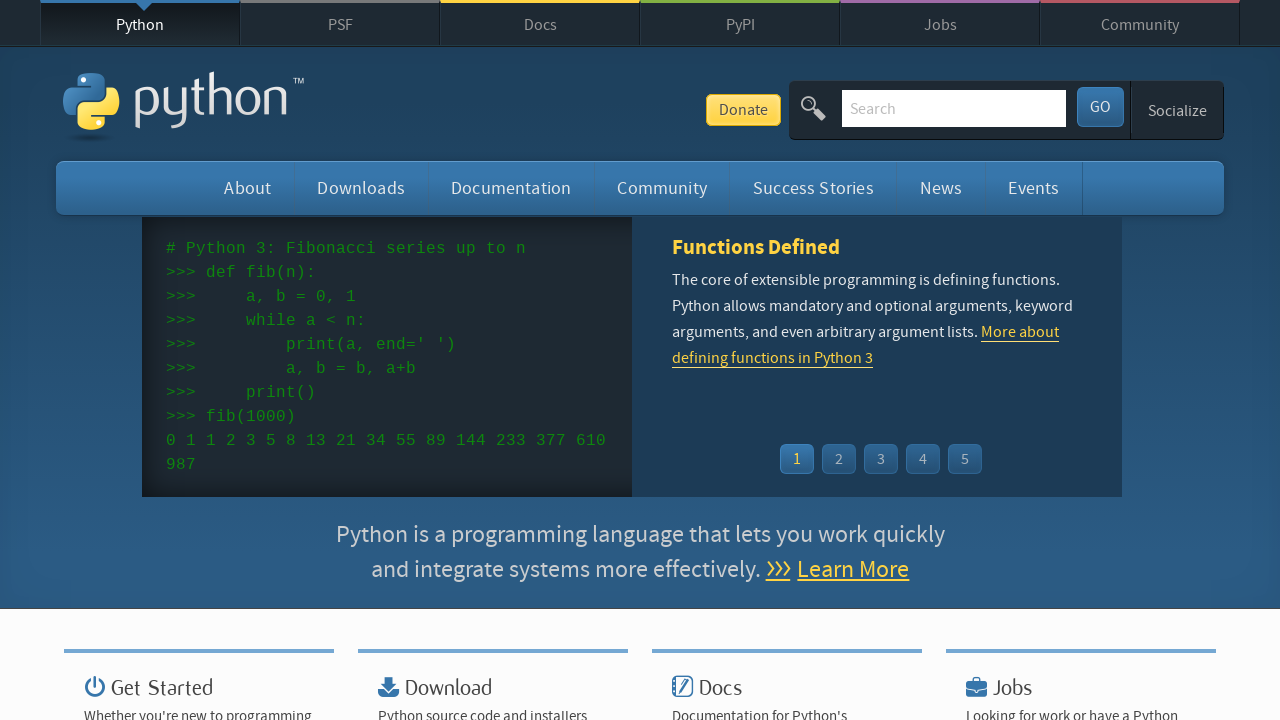

Filled search box with 'pycon' on input[name='q']
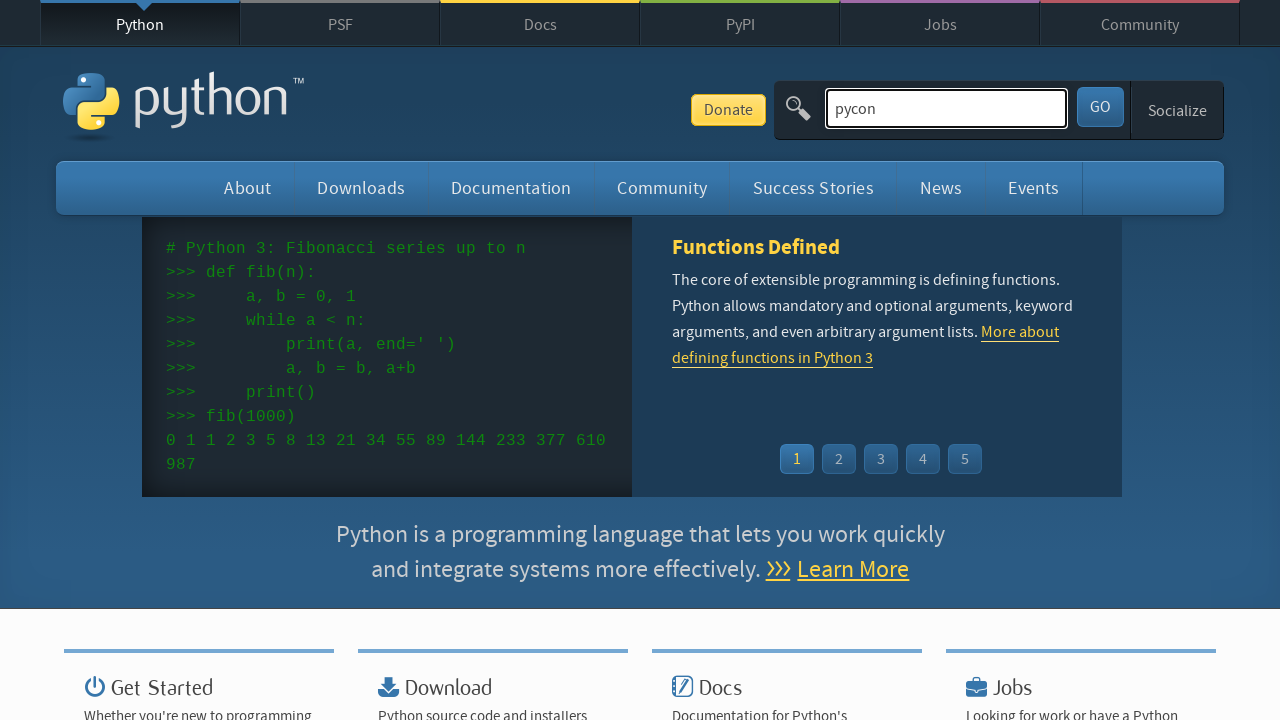

Clicked search submit button at (1100, 107) on button[type='submit']
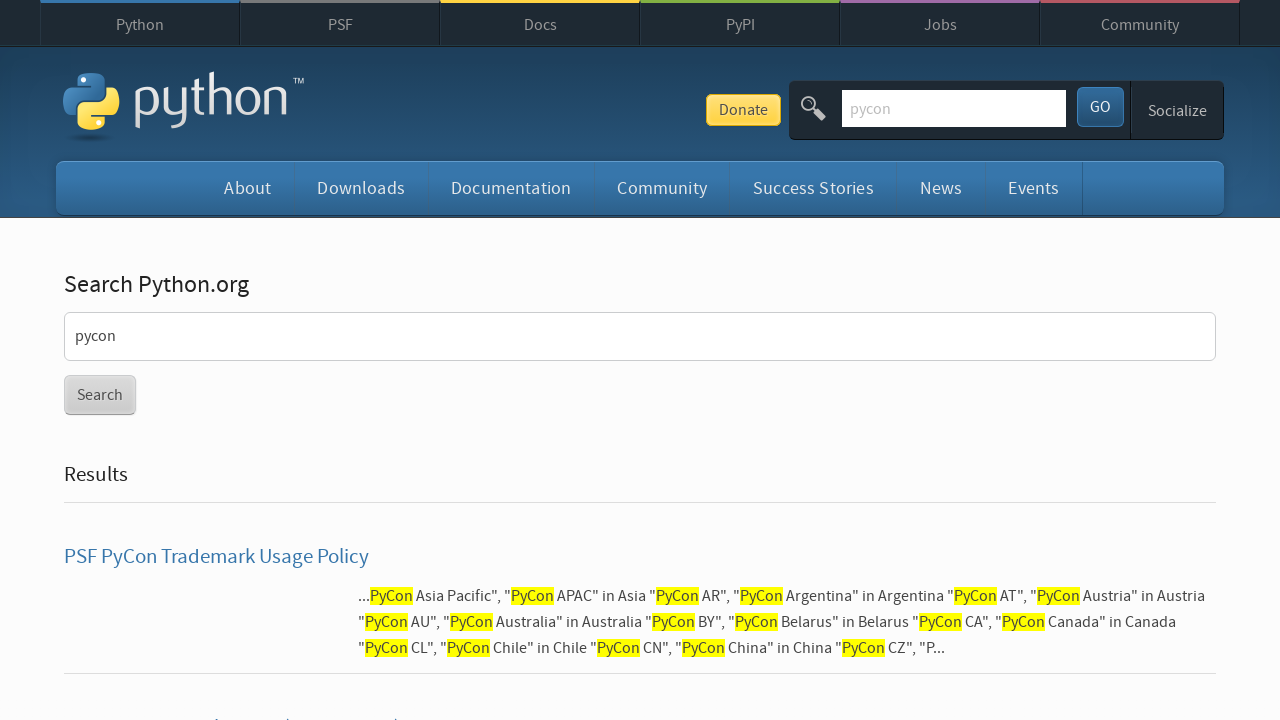

Search results loaded and displayed on results page
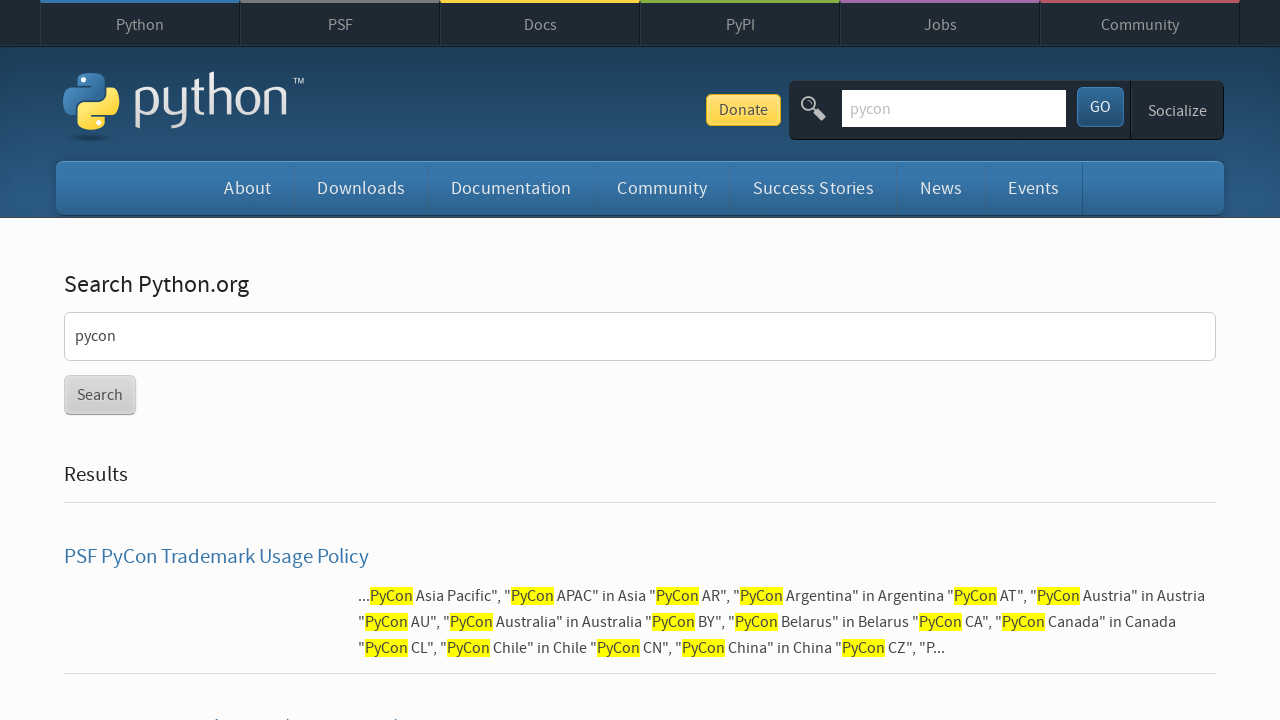

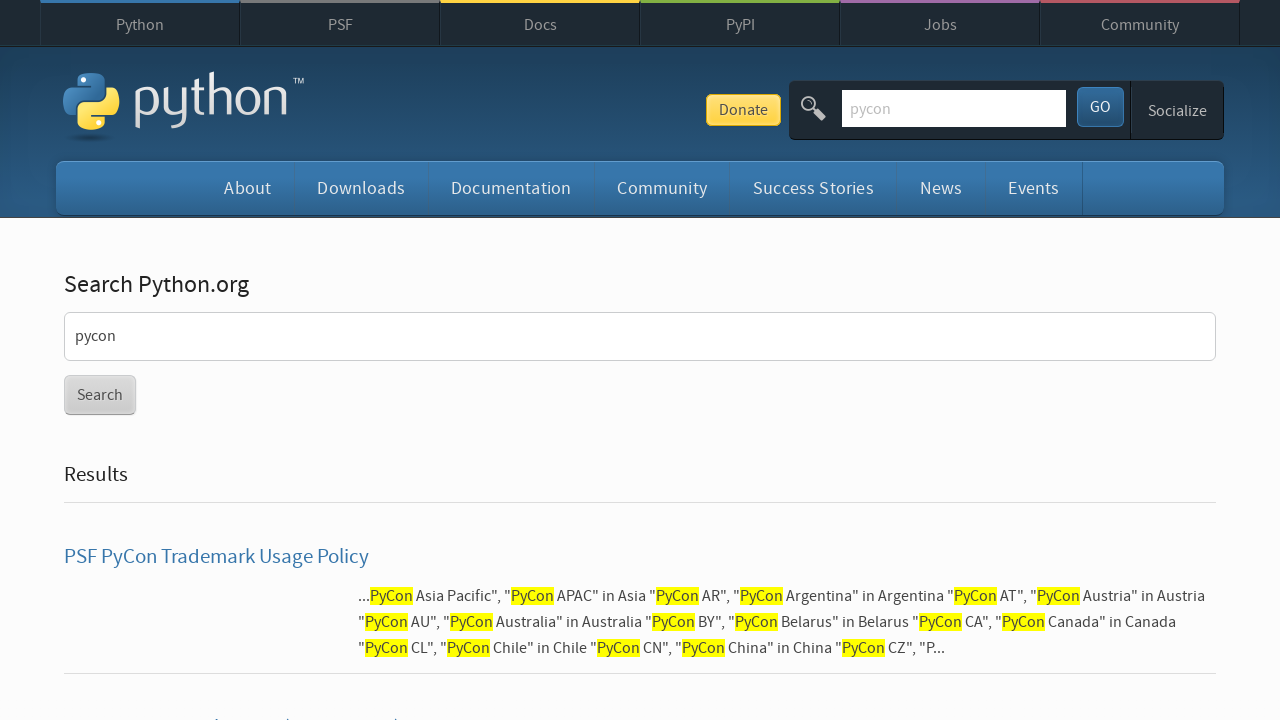